Tests checkbox functionality by ensuring both checkboxes are selected, clicking them if they are not already checked

Starting URL: https://the-internet.herokuapp.com/checkboxes

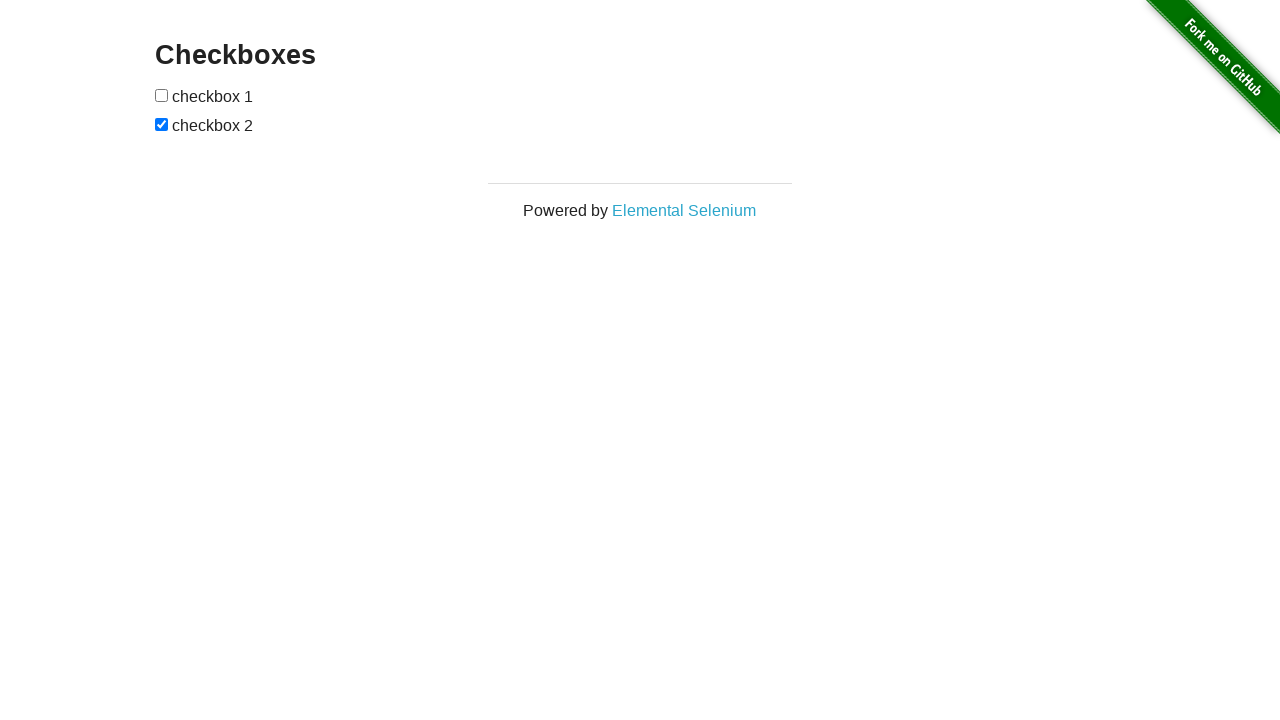

Located first checkbox element
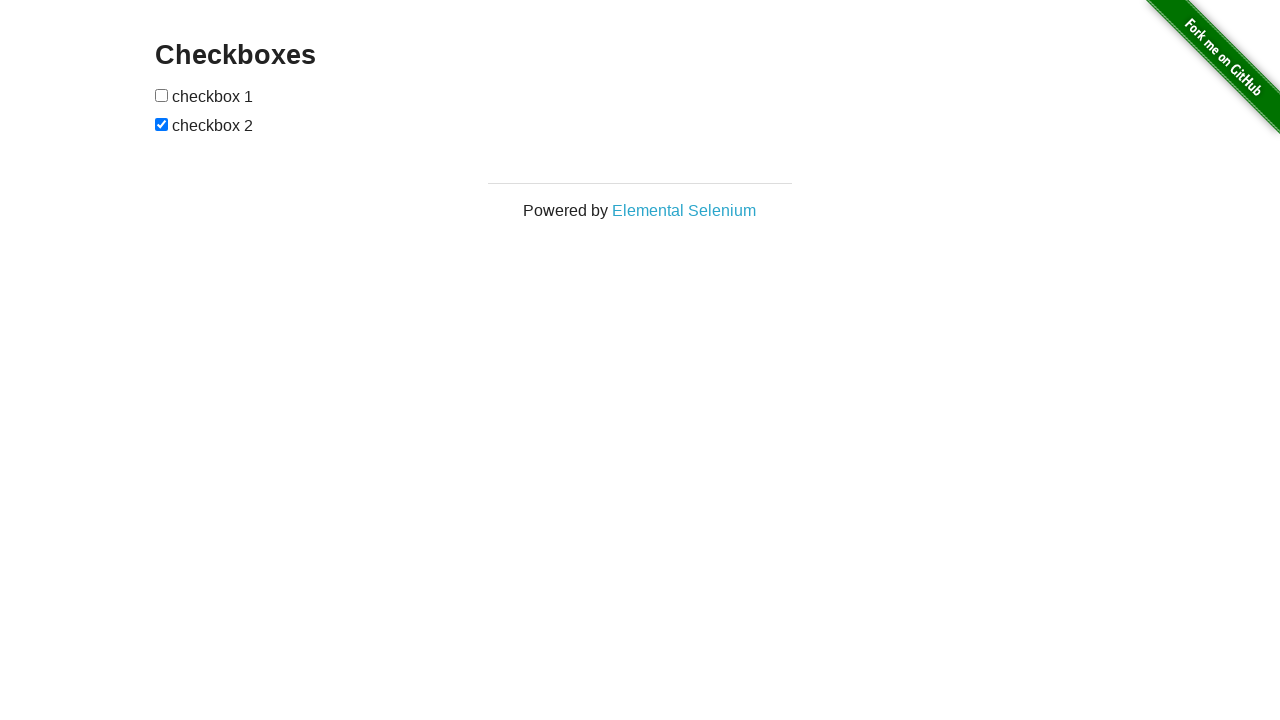

Located second checkbox element
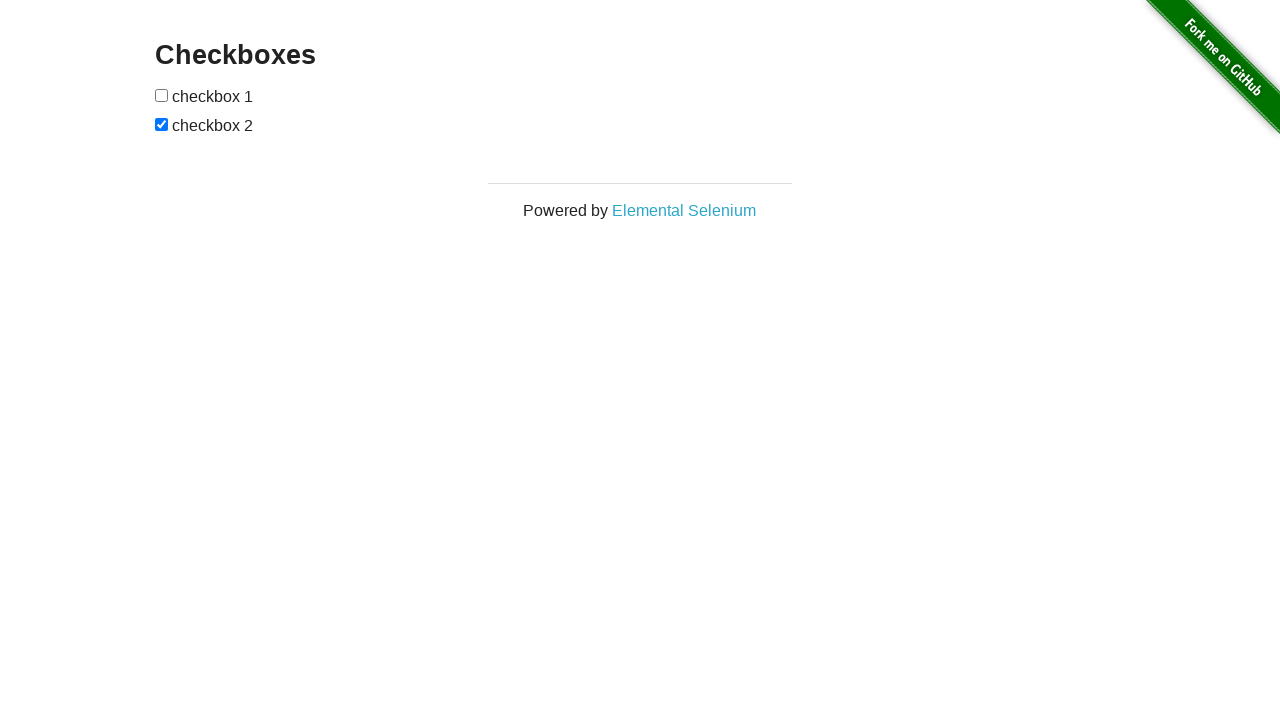

Checked first checkbox status
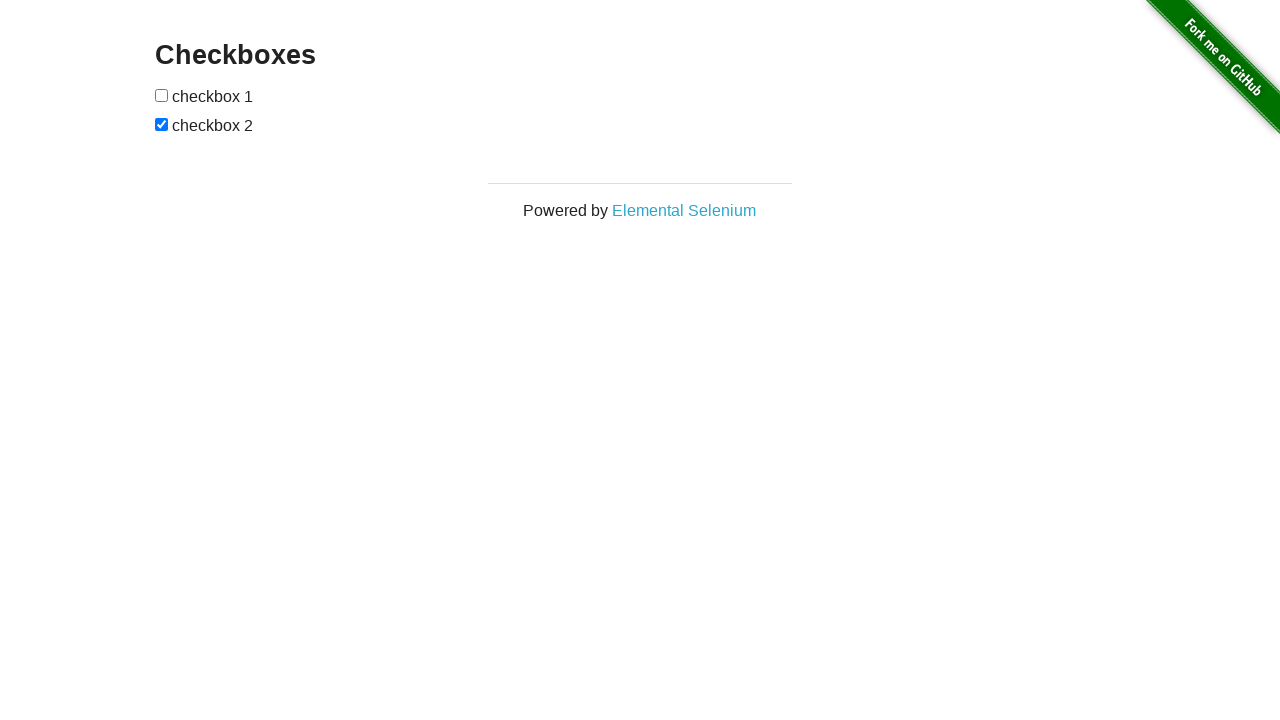

Clicked first checkbox to select it at (162, 95) on xpath=(//*[@type='checkbox'])[1]
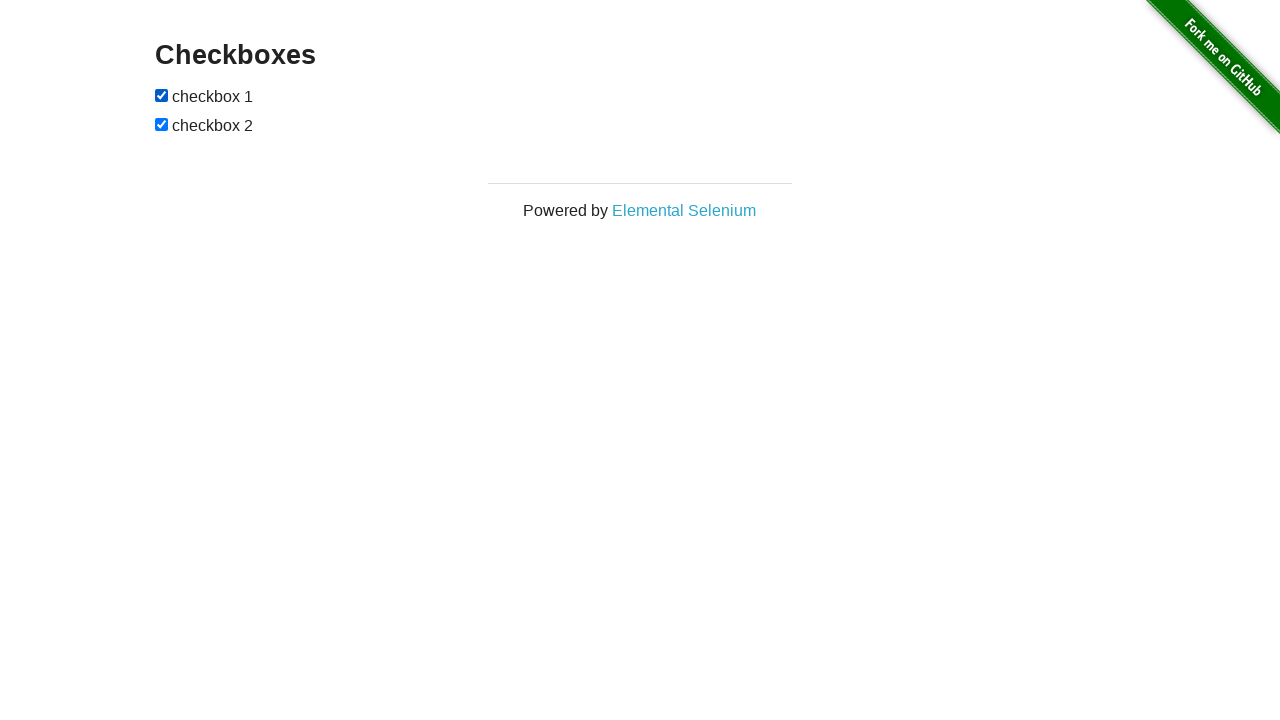

Second checkbox was already checked
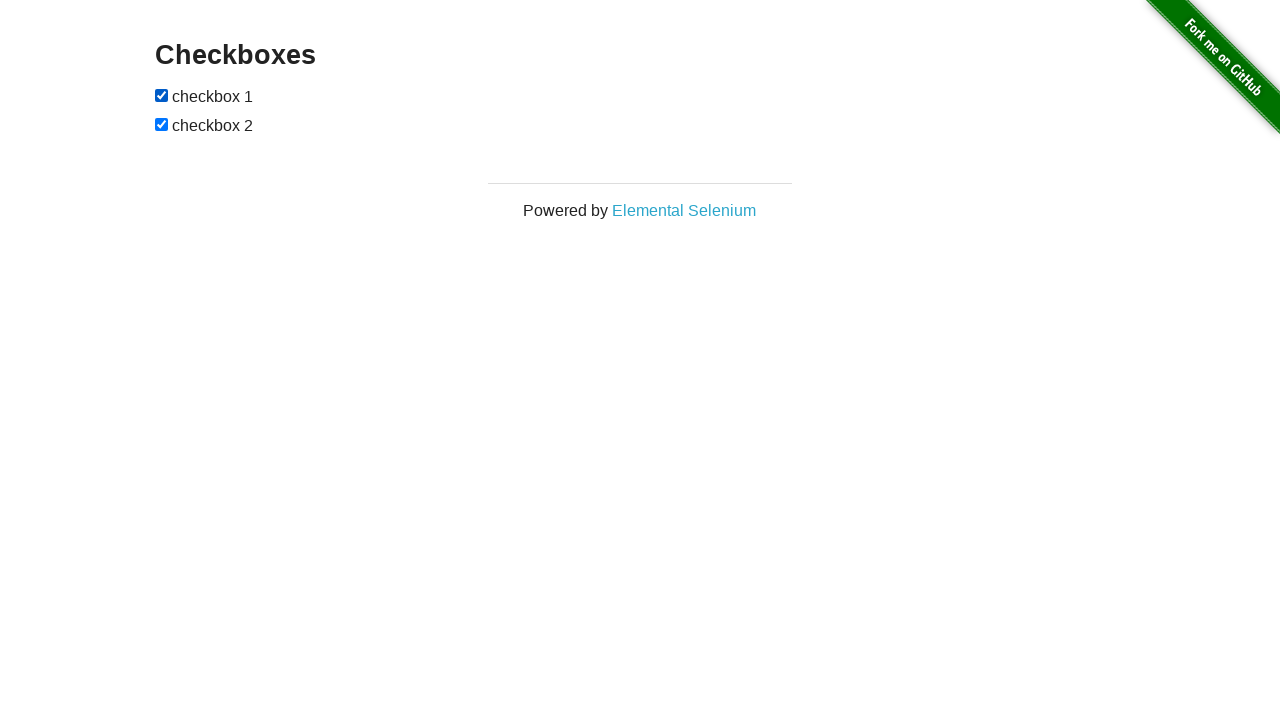

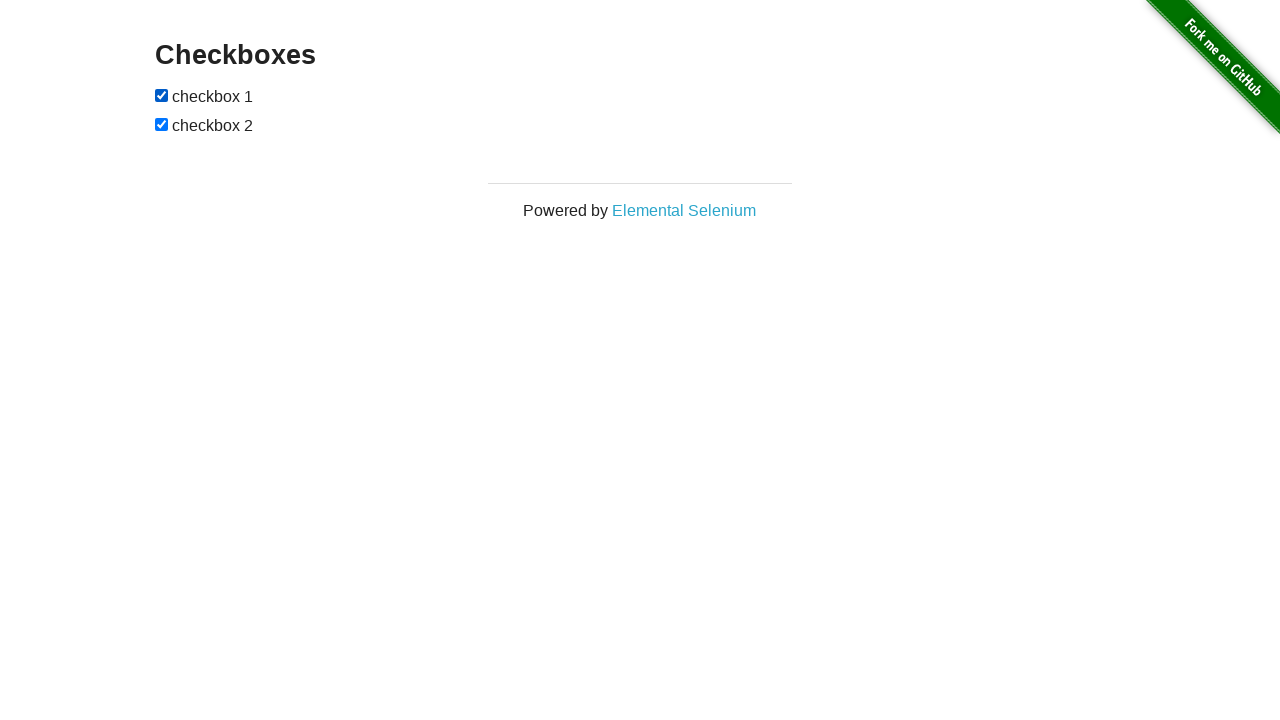